Tests that the "complete all" checkbox state updates correctly when individual items are completed or cleared

Starting URL: https://demo.playwright.dev/todomvc

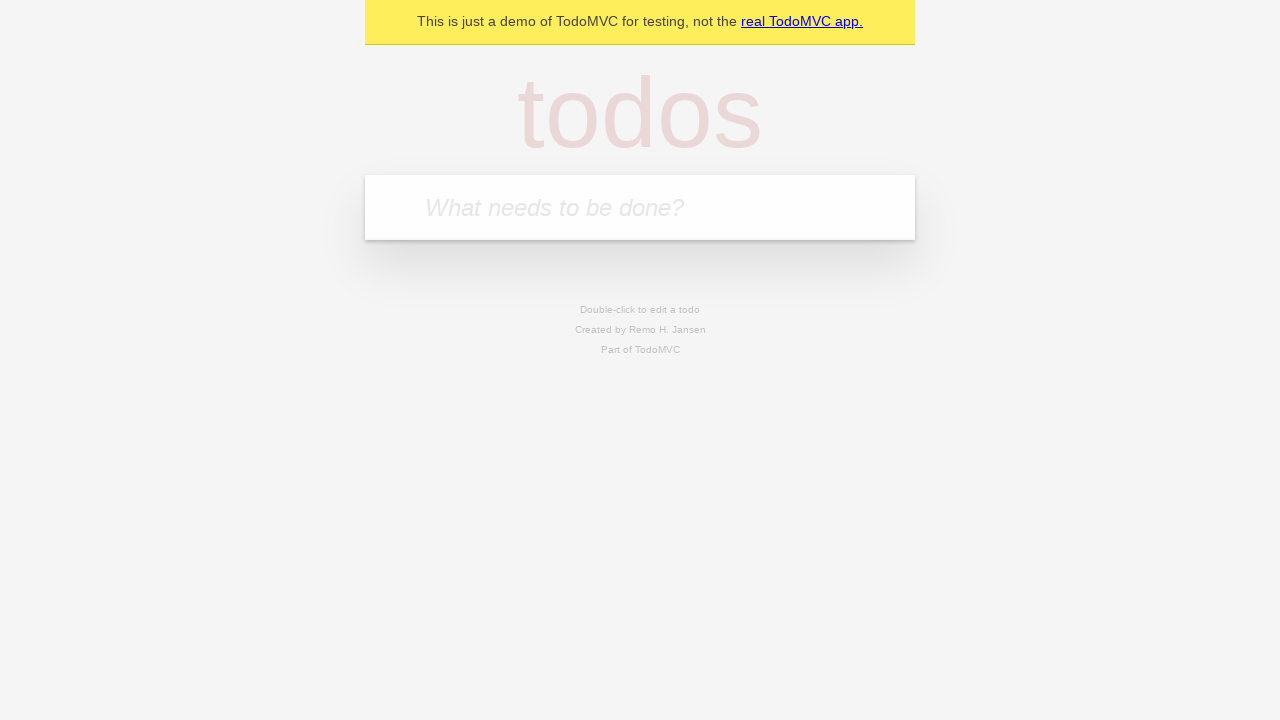

Filled todo input with 'buy some cheese' on internal:attr=[placeholder="What needs to be done?"i]
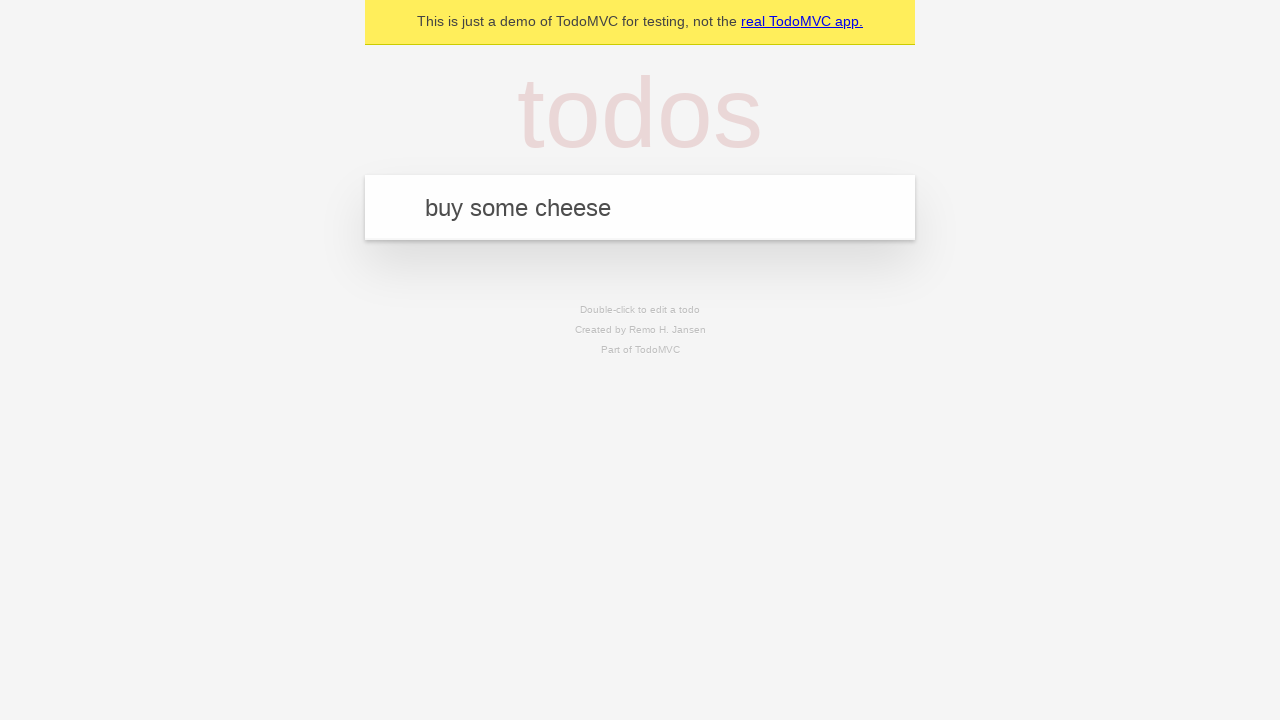

Pressed Enter to create first todo item on internal:attr=[placeholder="What needs to be done?"i]
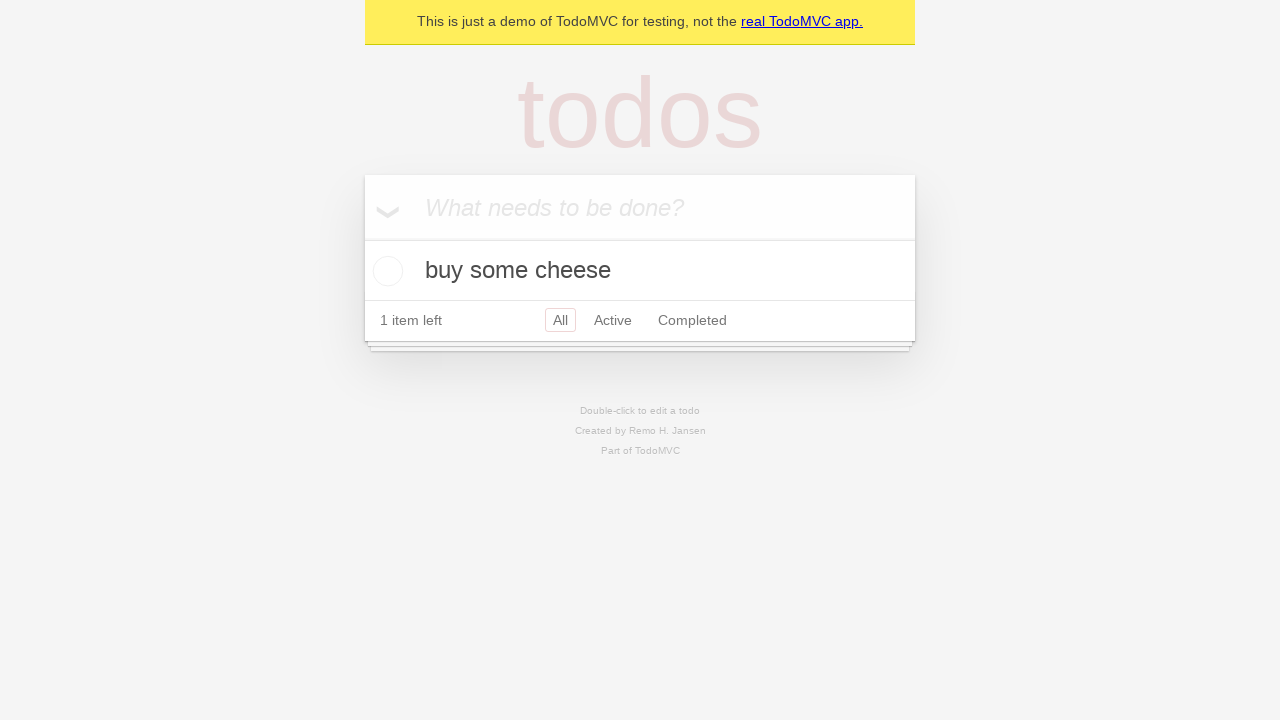

Filled todo input with 'feed the cat' on internal:attr=[placeholder="What needs to be done?"i]
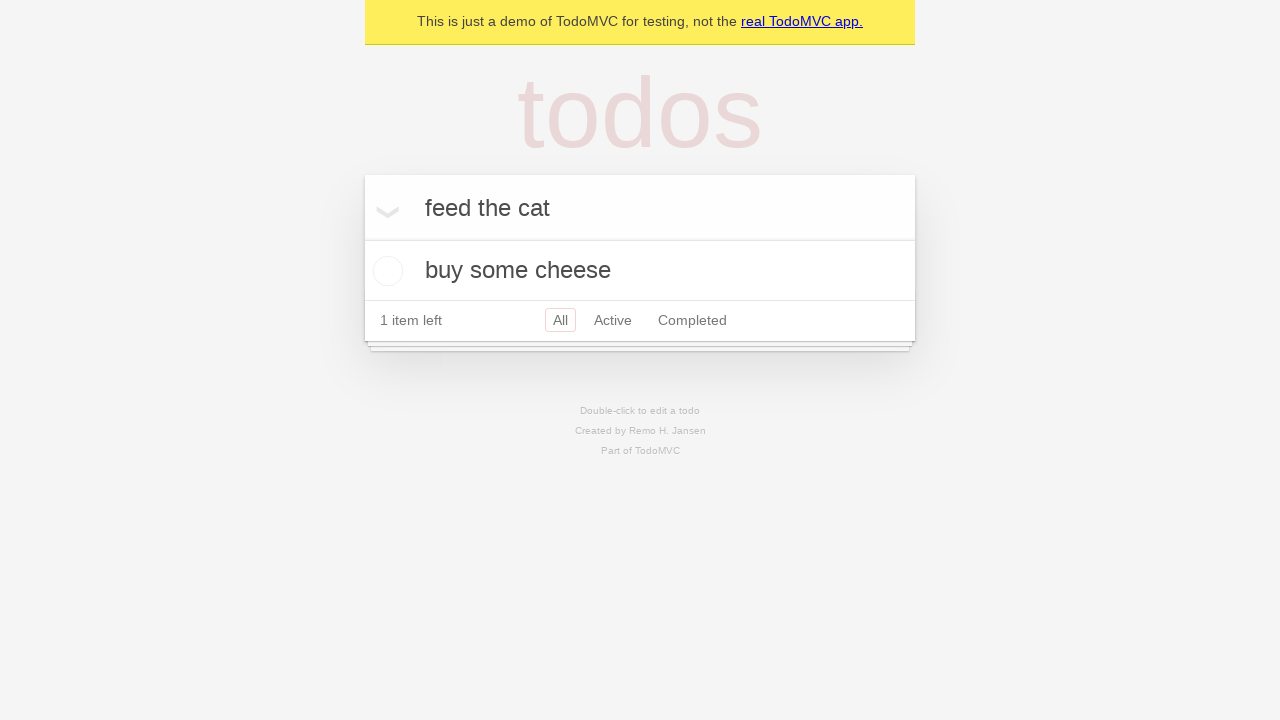

Pressed Enter to create second todo item on internal:attr=[placeholder="What needs to be done?"i]
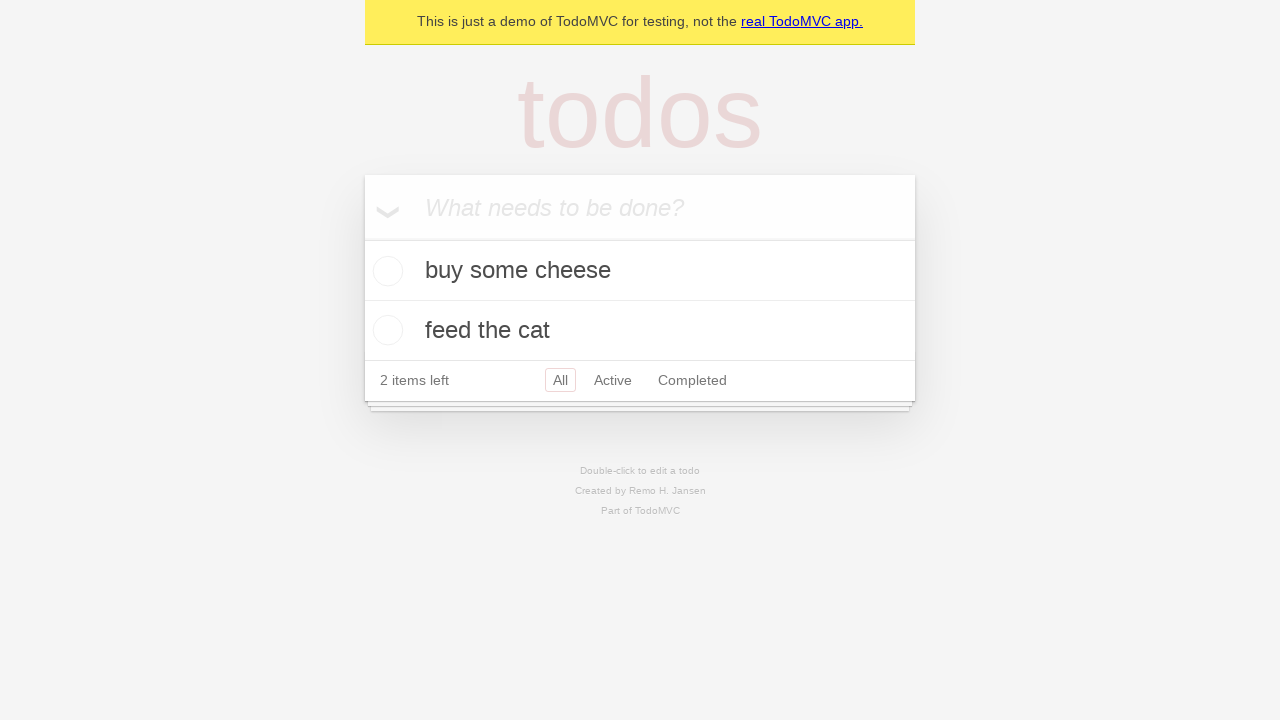

Filled todo input with 'book a doctors appointment' on internal:attr=[placeholder="What needs to be done?"i]
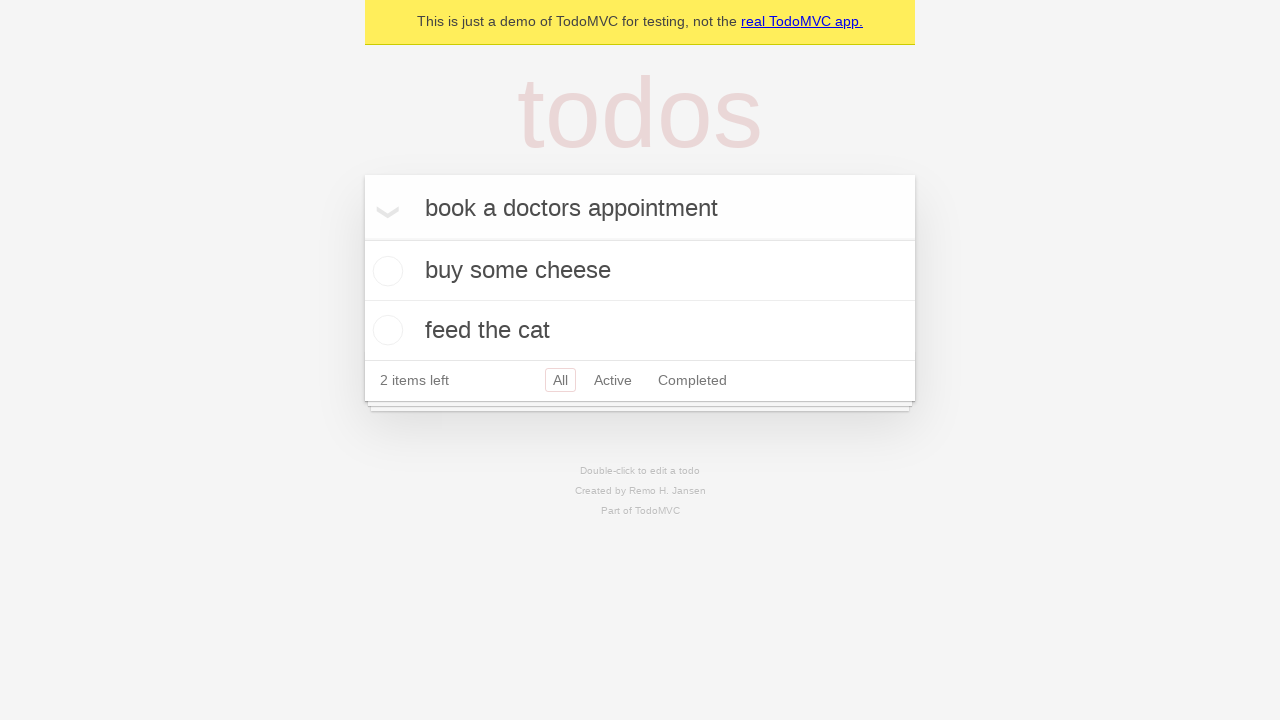

Pressed Enter to create third todo item on internal:attr=[placeholder="What needs to be done?"i]
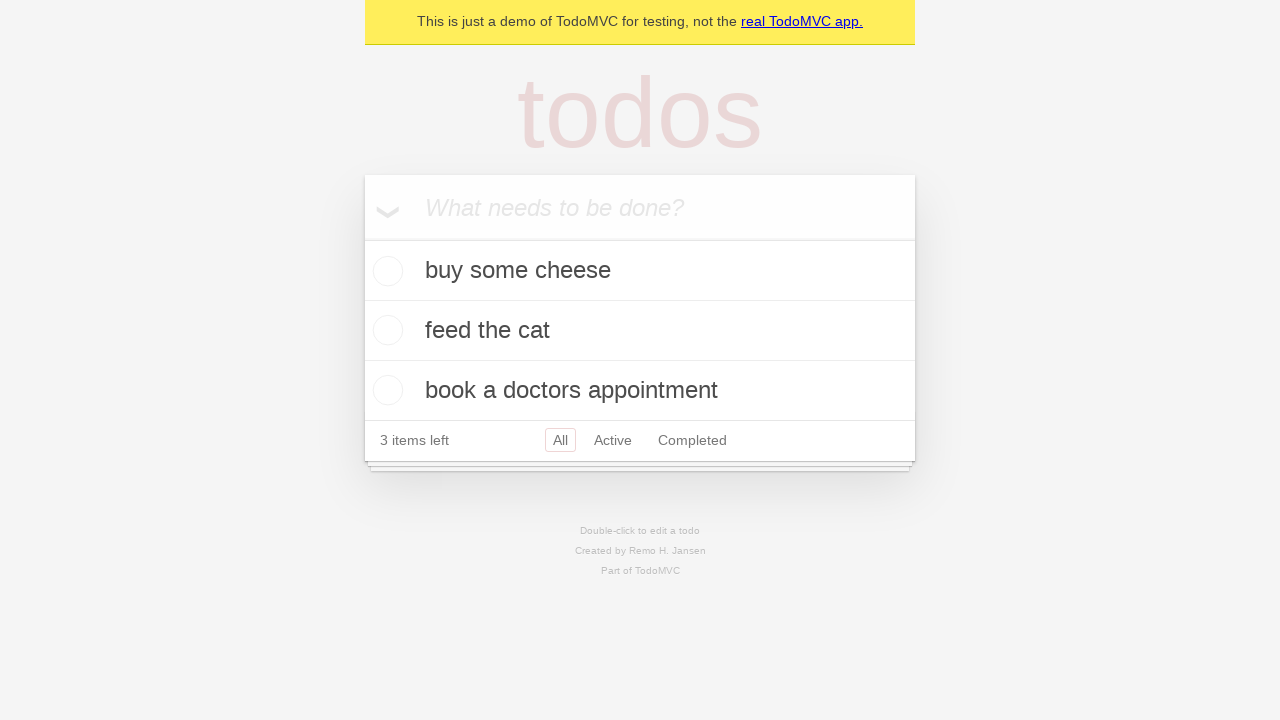

All three todo items created, verified '3 items left' text appears
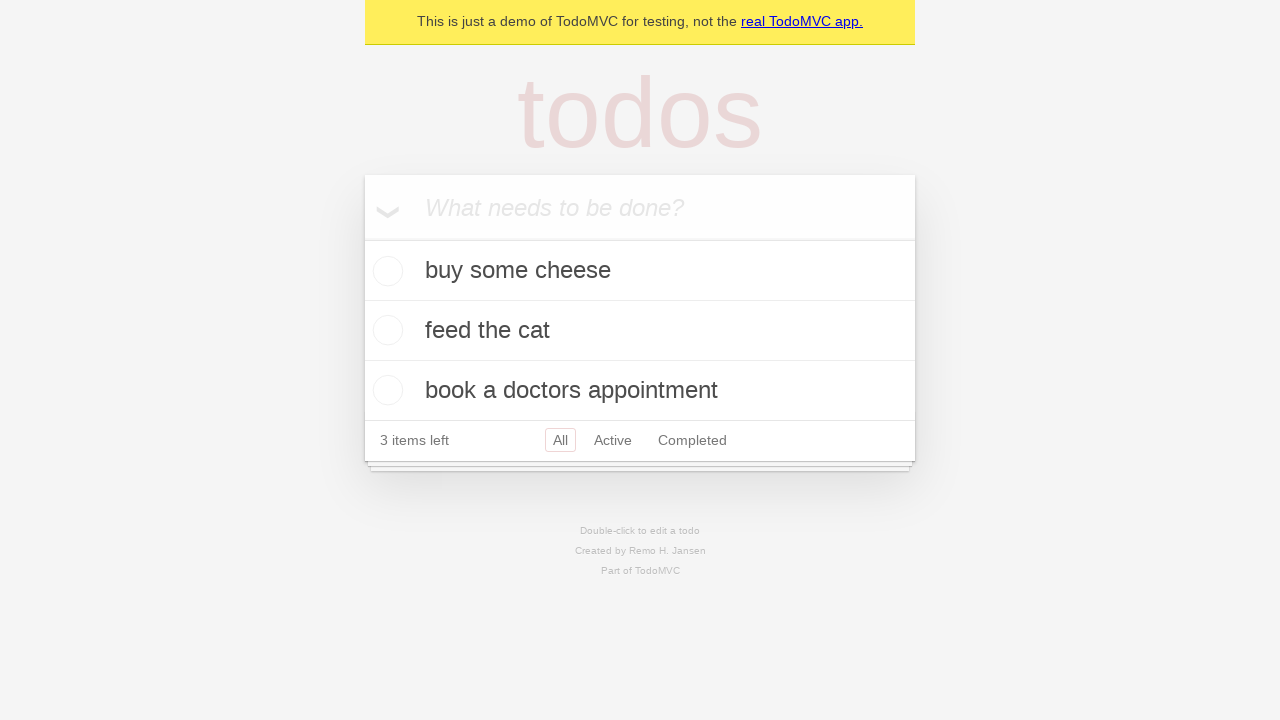

Clicked 'Mark all as complete' checkbox to complete all todos at (362, 238) on internal:label="Mark all as complete"i
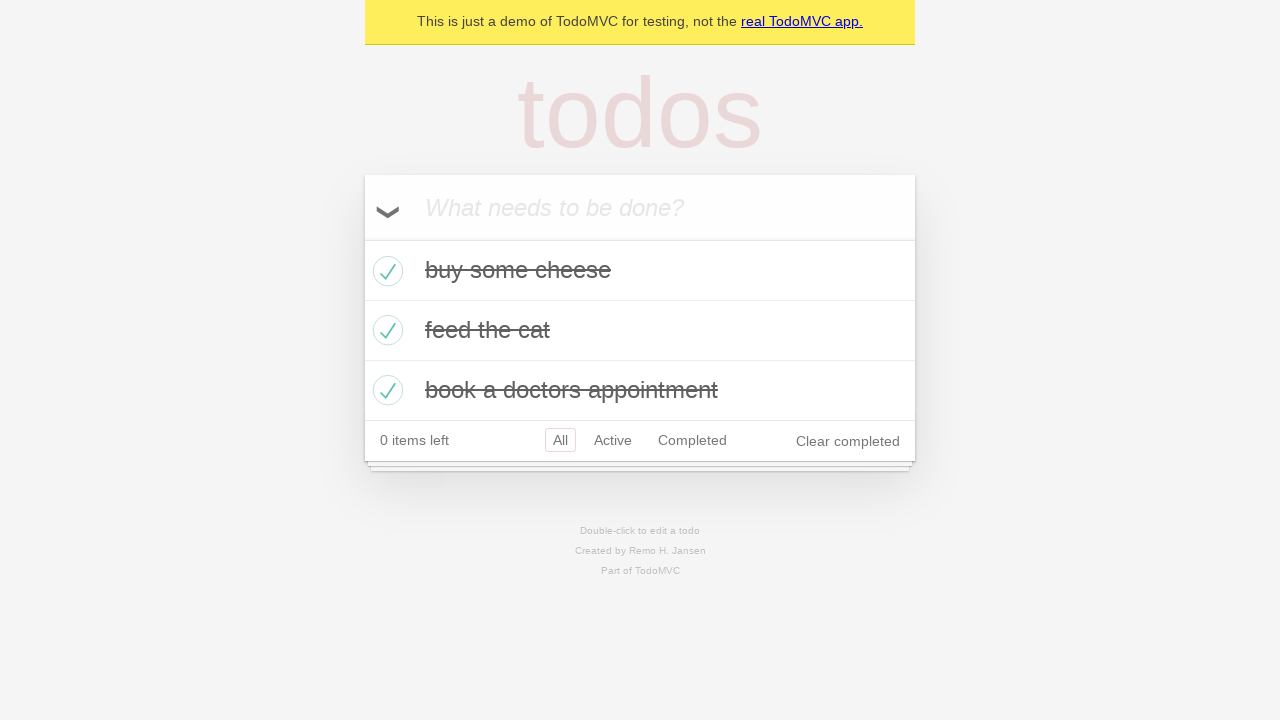

Unchecked the first todo item checkbox at (385, 271) on internal:testid=[data-testid="todo-item"s] >> nth=0 >> internal:role=checkbox
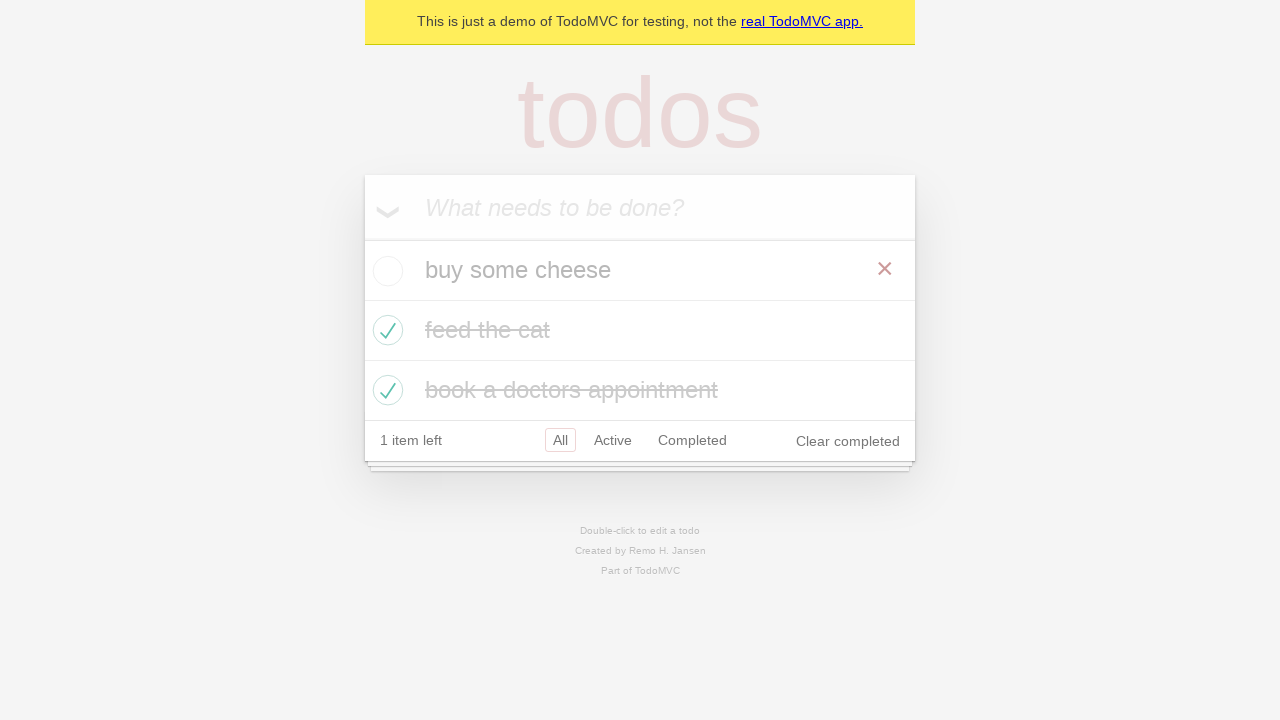

Todo state updated, verified '1 item left' text appears and toggle all state changed
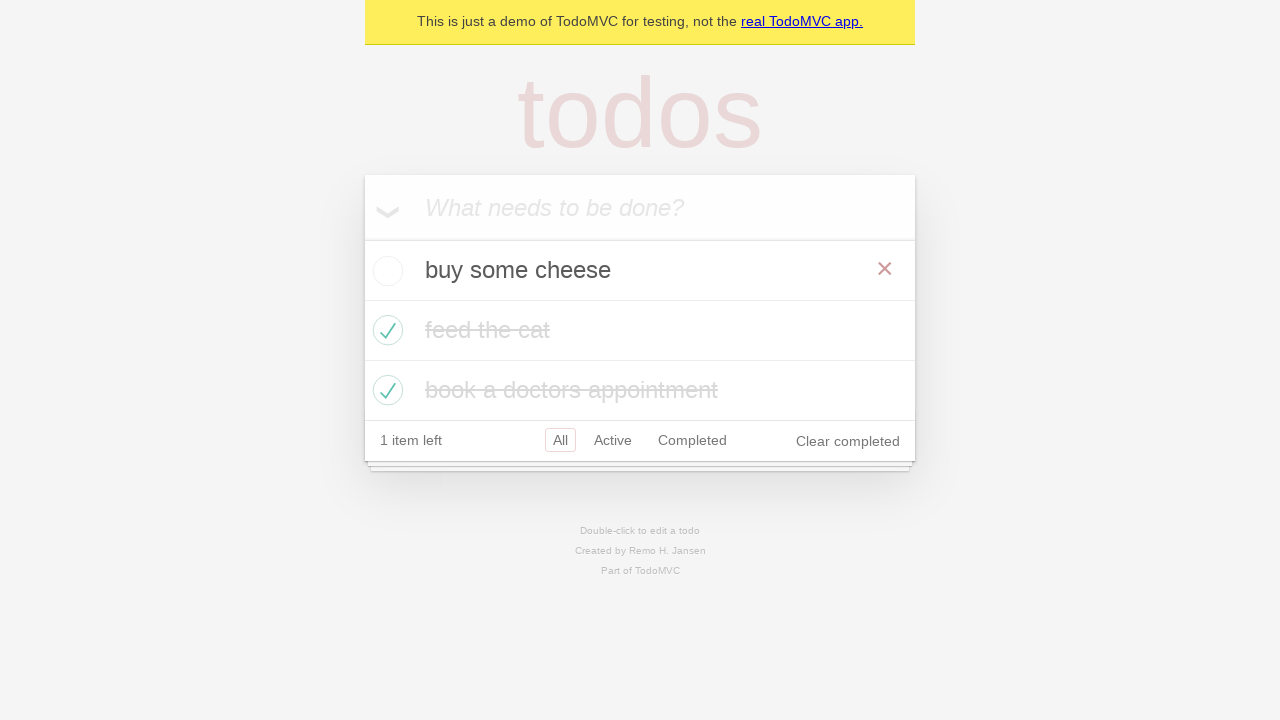

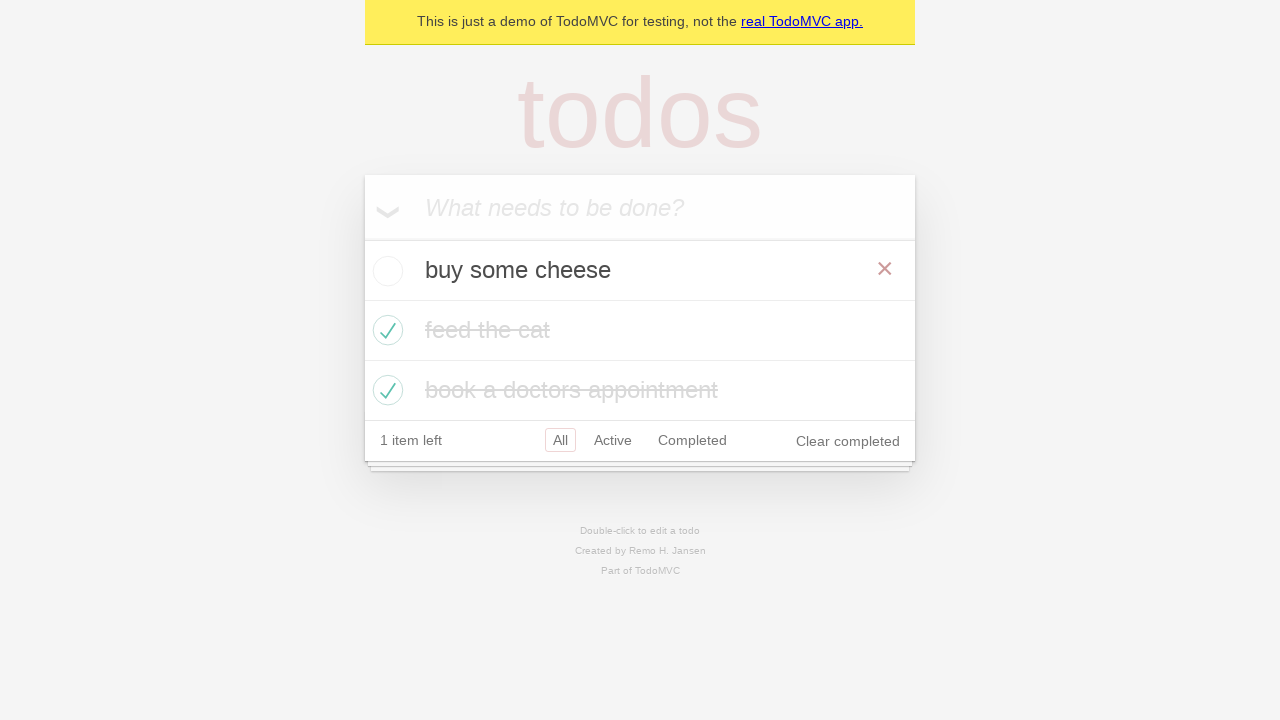